Navigates to Hacker News and verifies that post listings are displayed on the page, then clicks the "More" link to navigate to the next page of posts.

Starting URL: https://news.ycombinator.com/

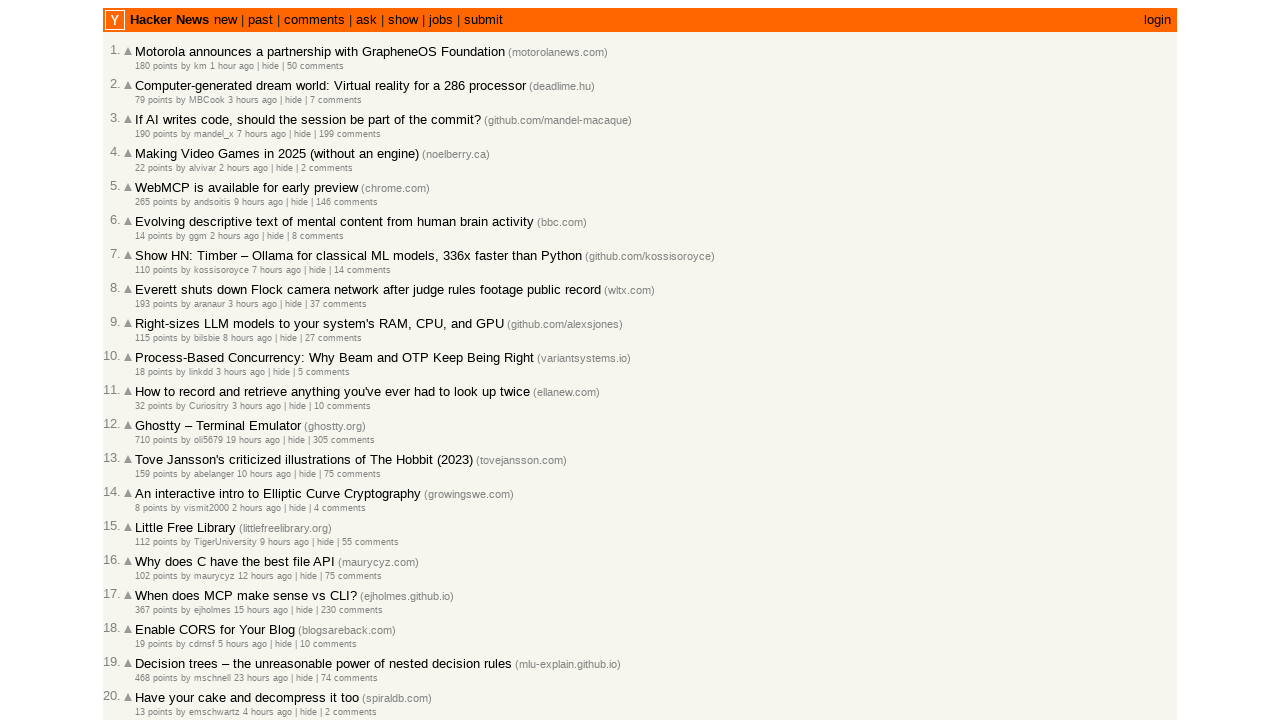

Navigated to Hacker News homepage
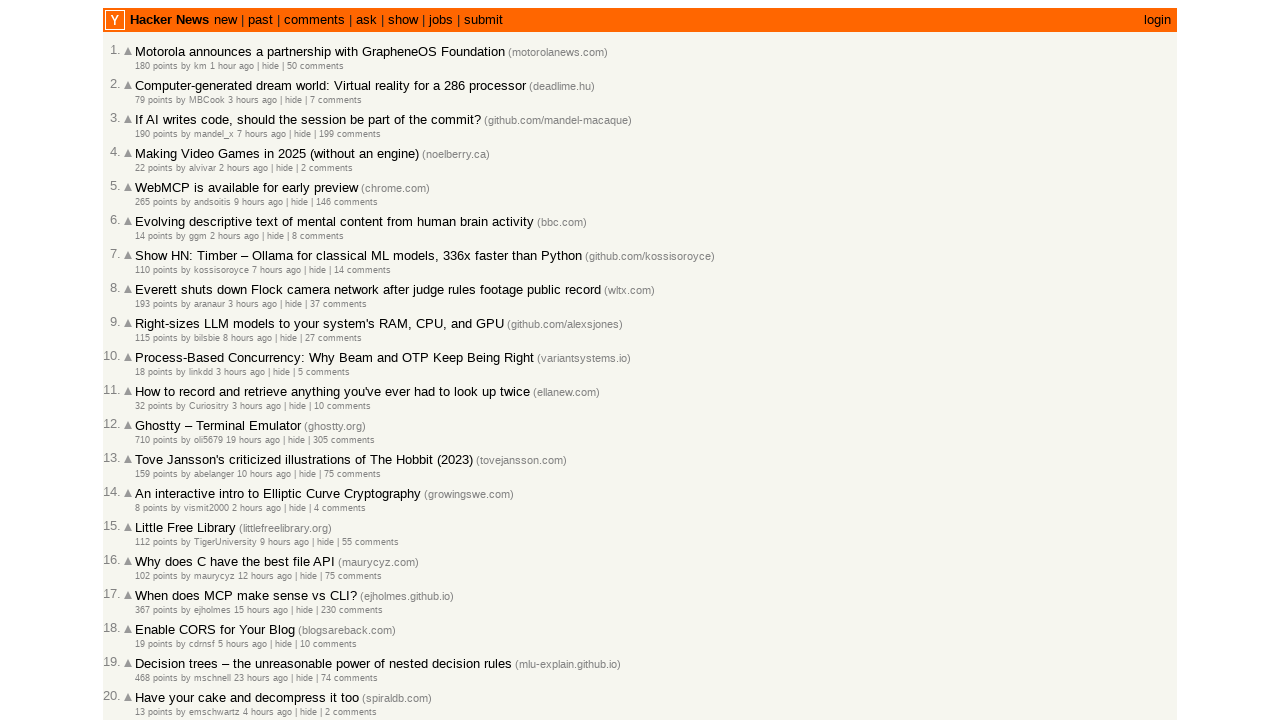

Post listings loaded on the page
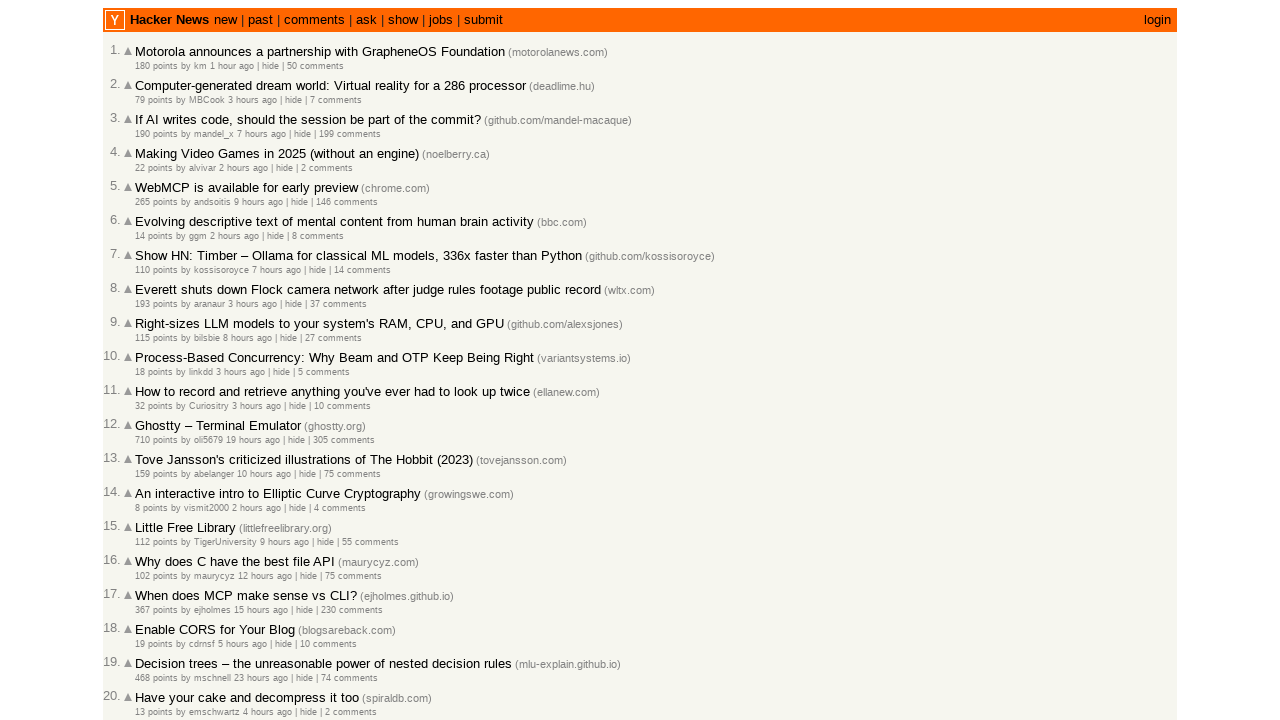

Verified 30 post listings are displayed
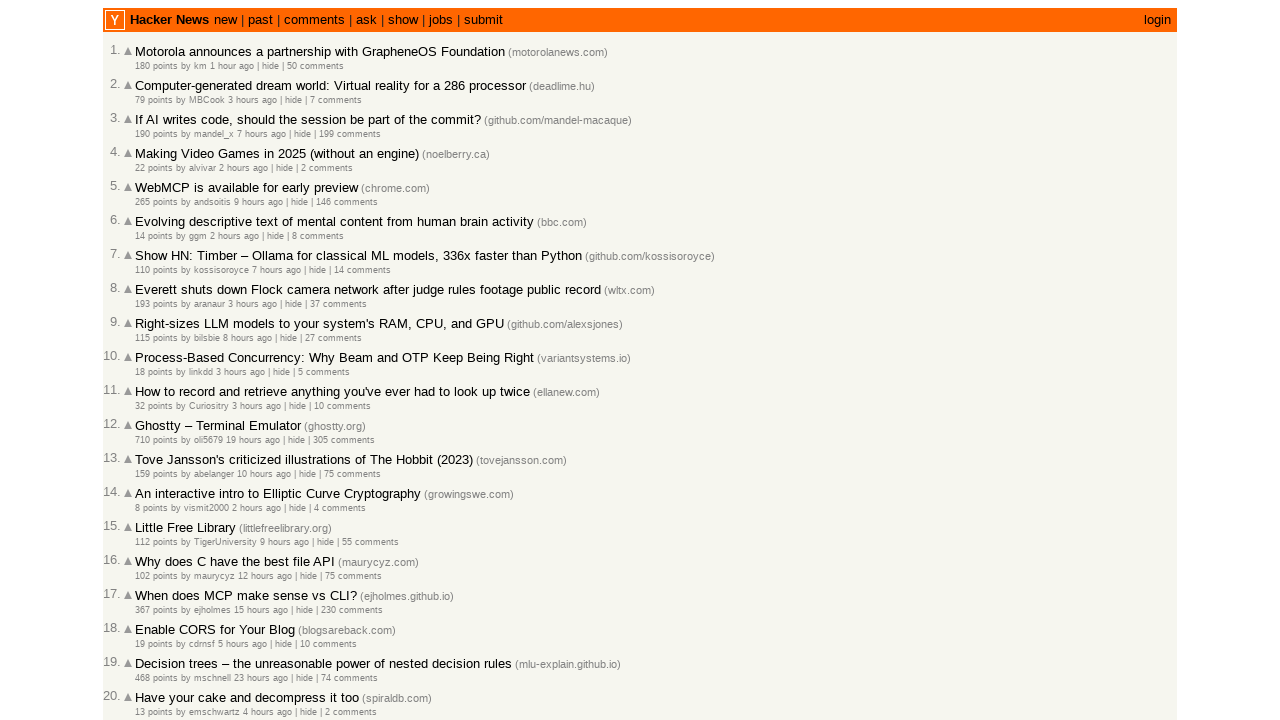

Clicked 'More' link to navigate to next page at (149, 616) on .morelink
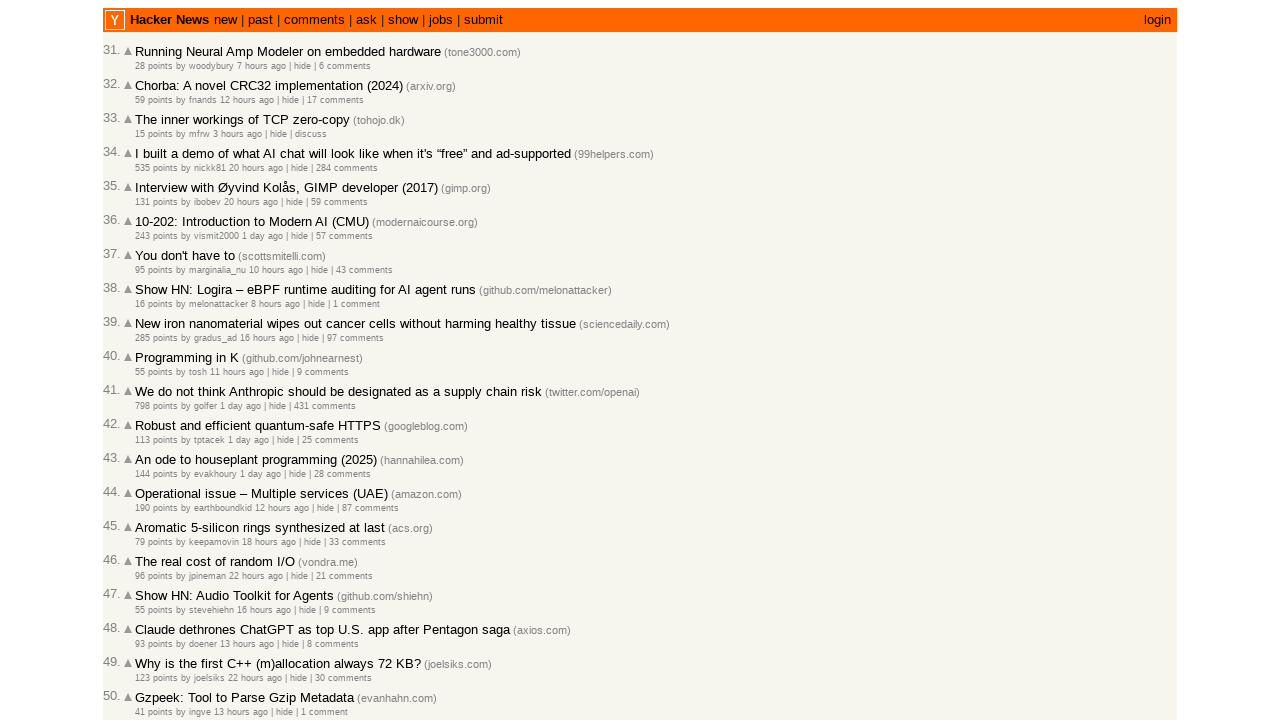

Next page of posts loaded successfully
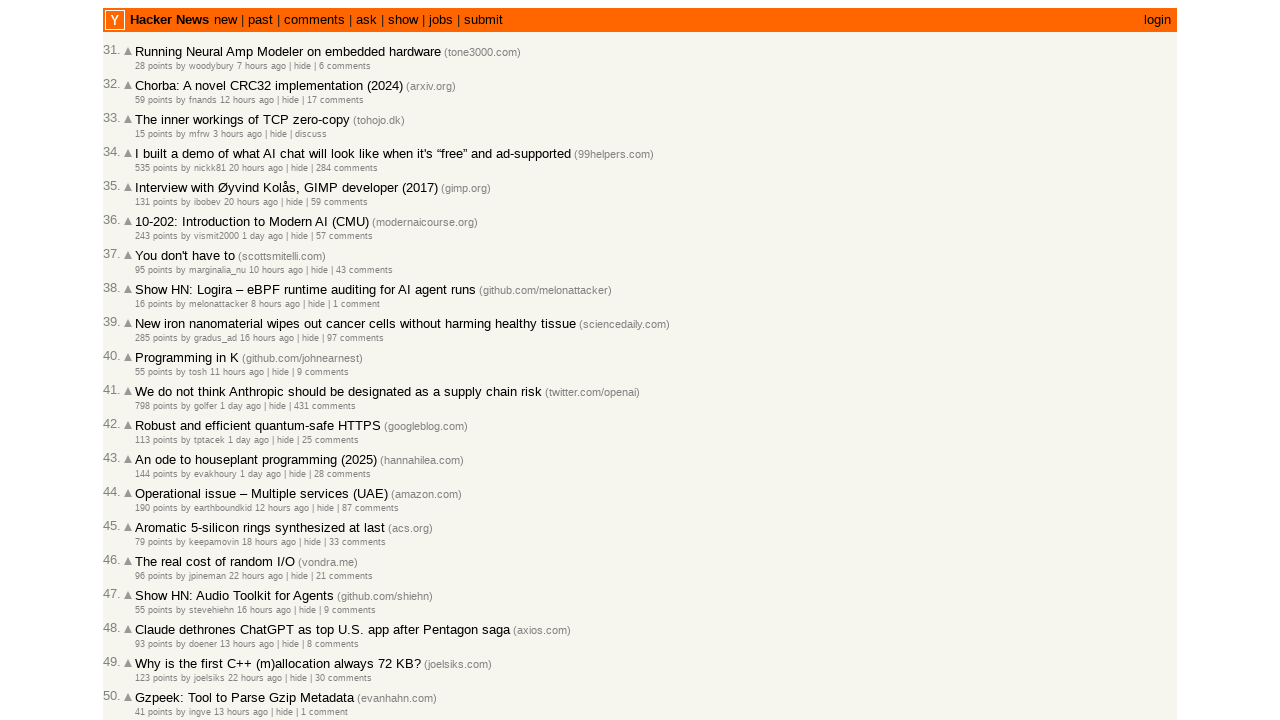

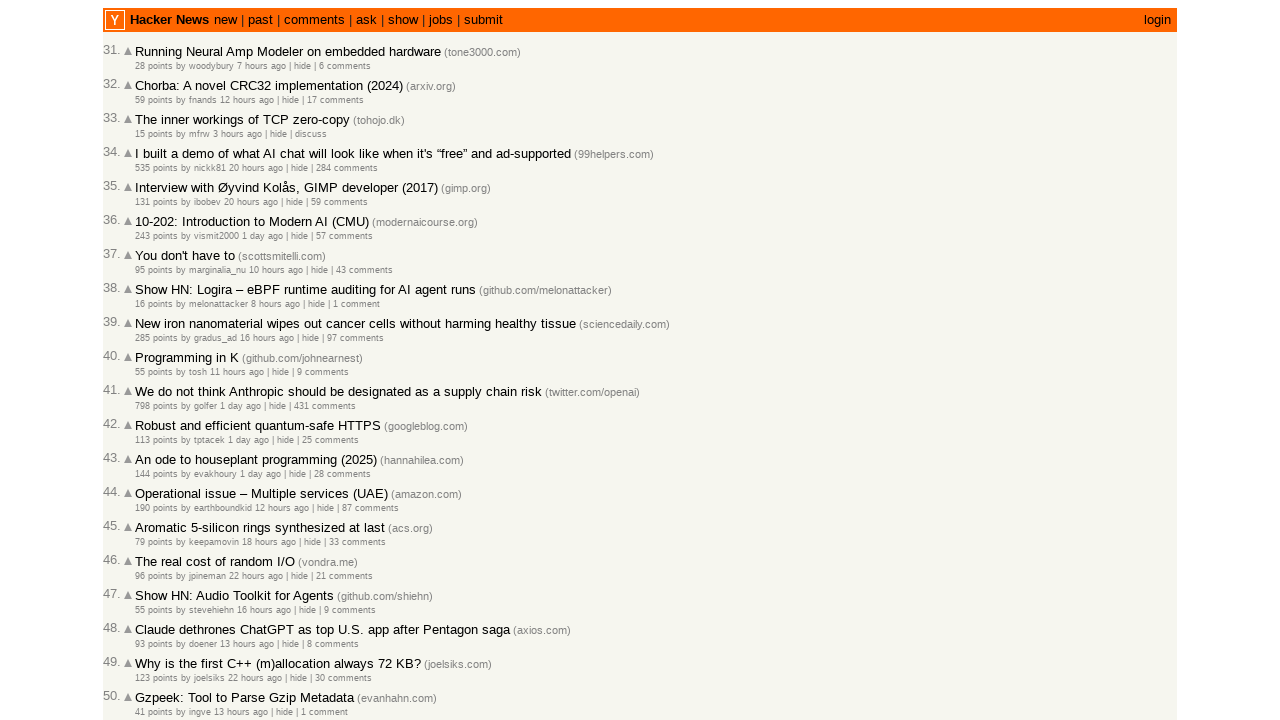